Tests that a todo item is removed when edited to an empty string.

Starting URL: https://demo.playwright.dev/todomvc

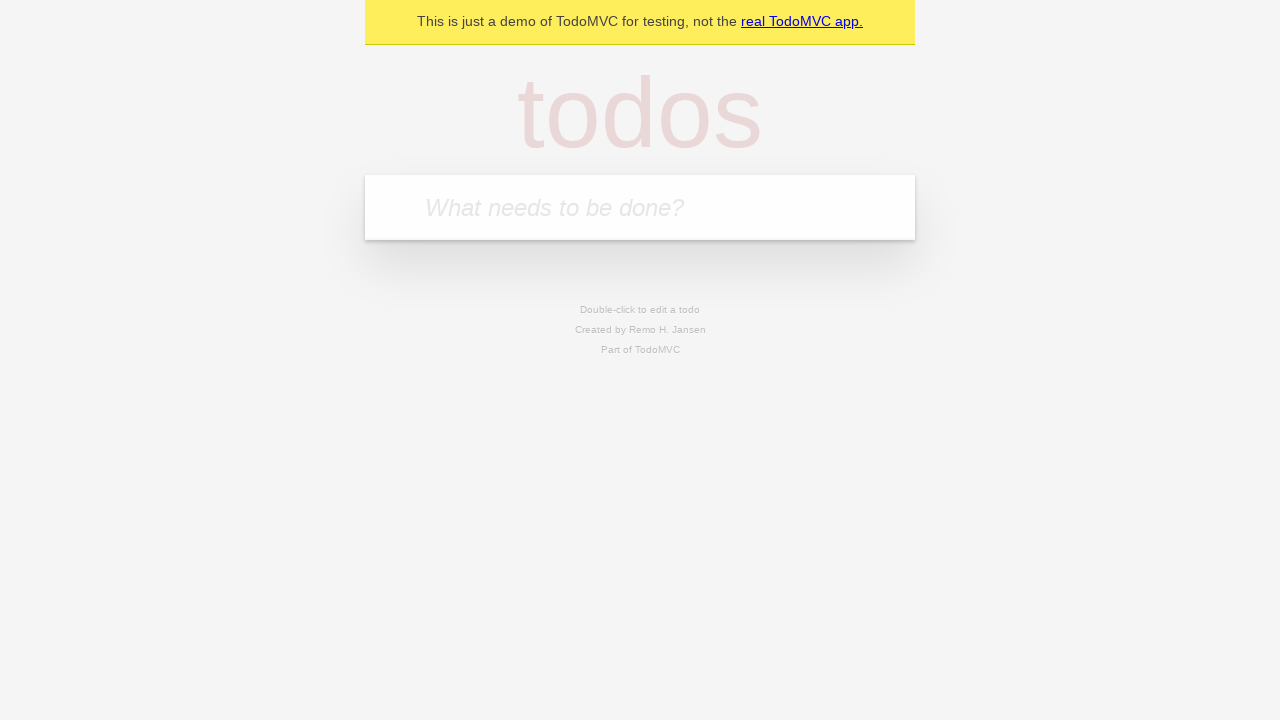

Filled new todo field with 'Sent Squeezy a Text' on internal:attr=[placeholder="What needs to be done?"i]
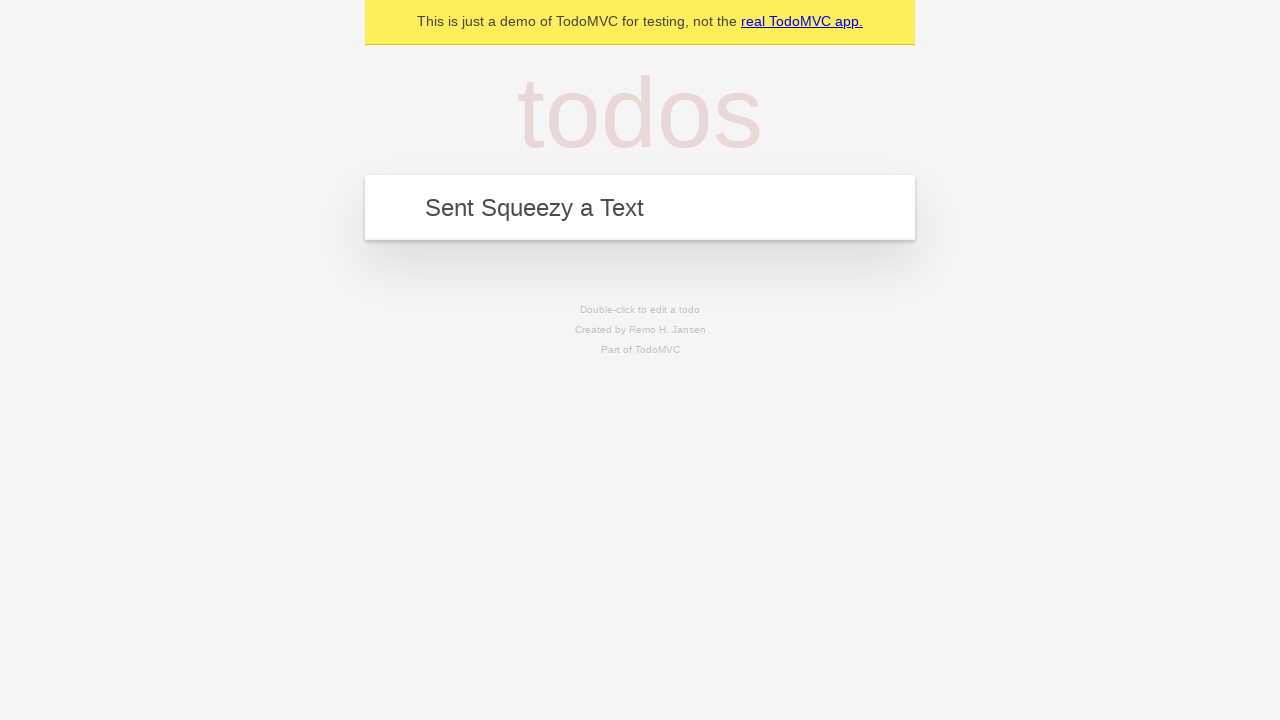

Pressed Enter to create todo 'Sent Squeezy a Text' on internal:attr=[placeholder="What needs to be done?"i]
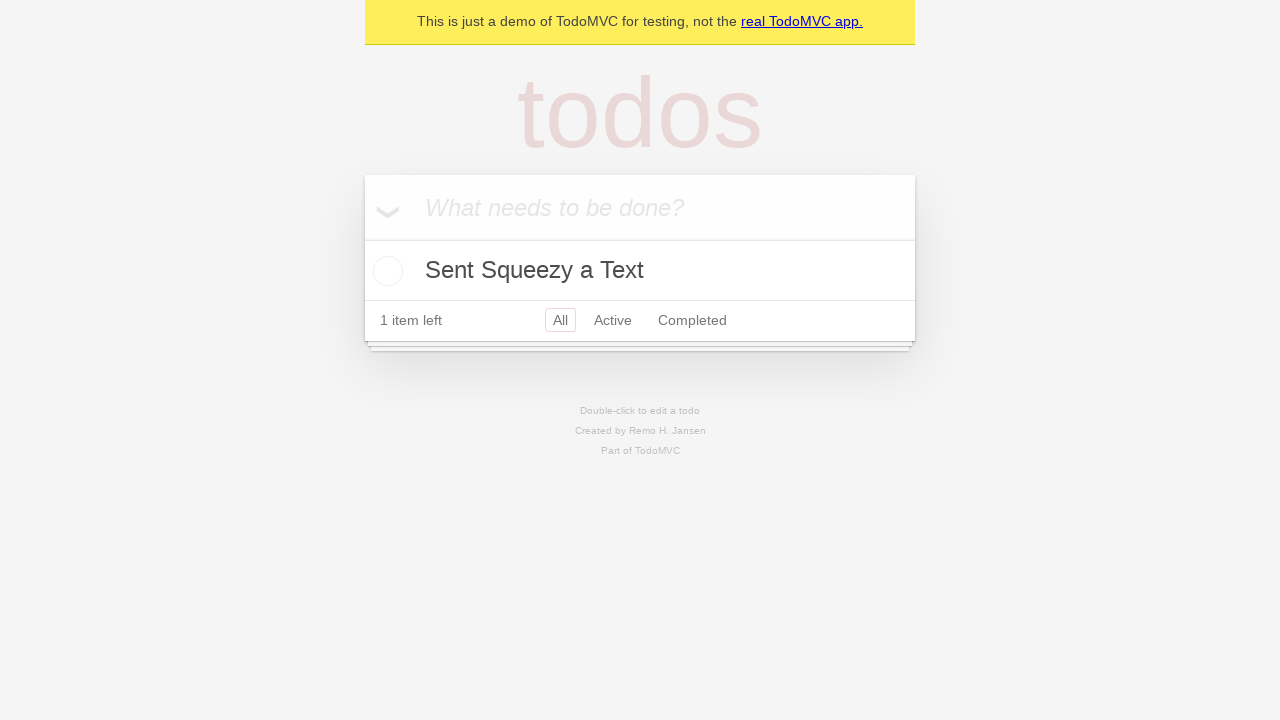

Filled new todo field with 'Get my Amazon Delivery' on internal:attr=[placeholder="What needs to be done?"i]
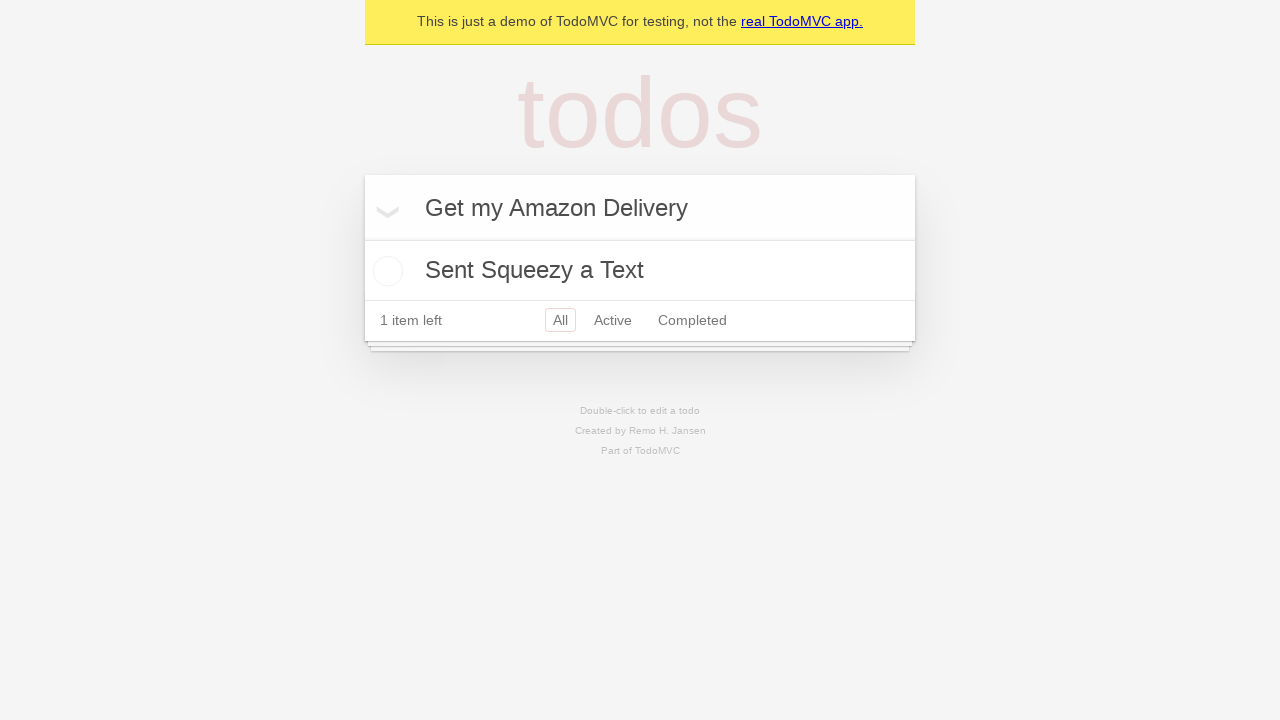

Pressed Enter to create todo 'Get my Amazon Delivery' on internal:attr=[placeholder="What needs to be done?"i]
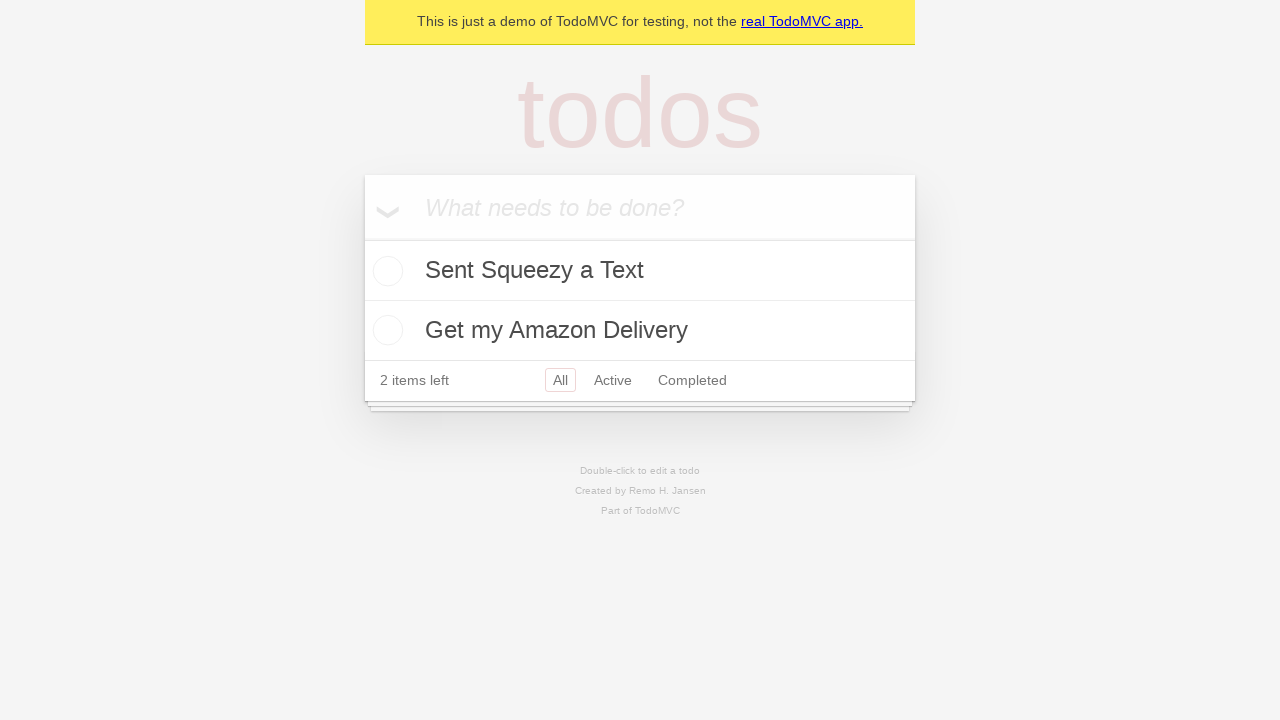

Filled new todo field with 'Fix this dumb bug!' on internal:attr=[placeholder="What needs to be done?"i]
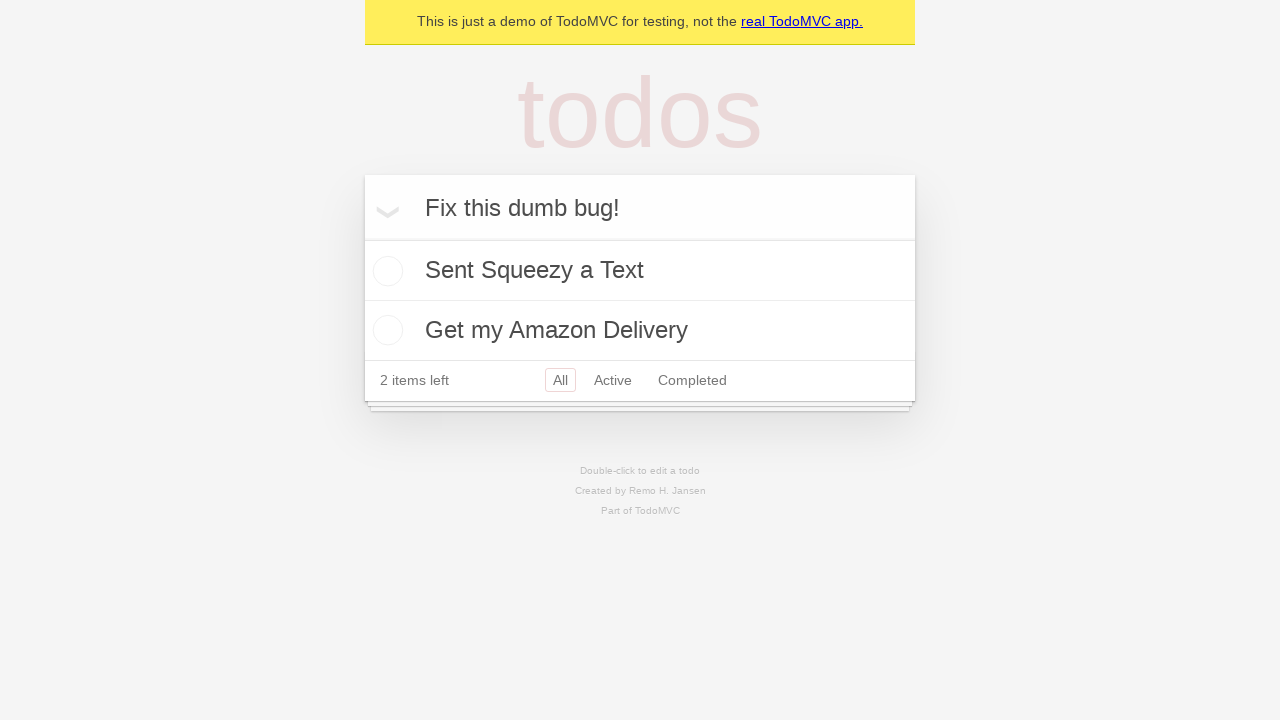

Pressed Enter to create todo 'Fix this dumb bug!' on internal:attr=[placeholder="What needs to be done?"i]
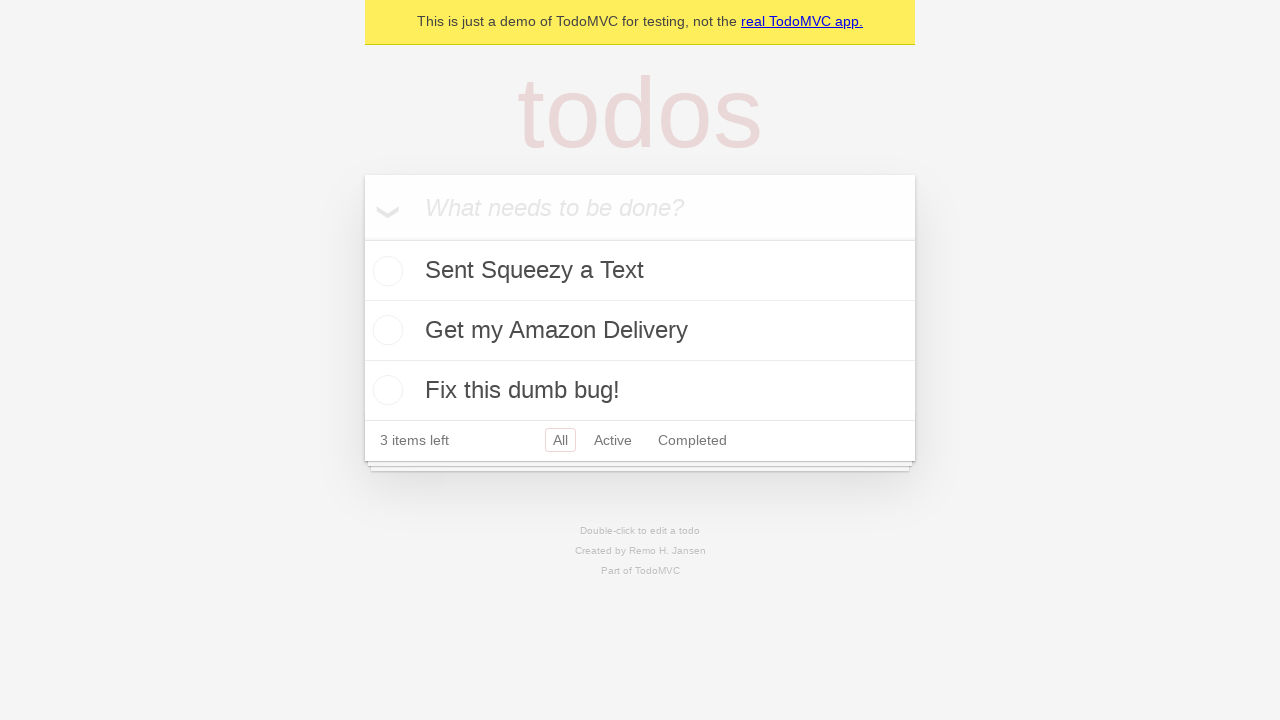

Waited for todo items to appear
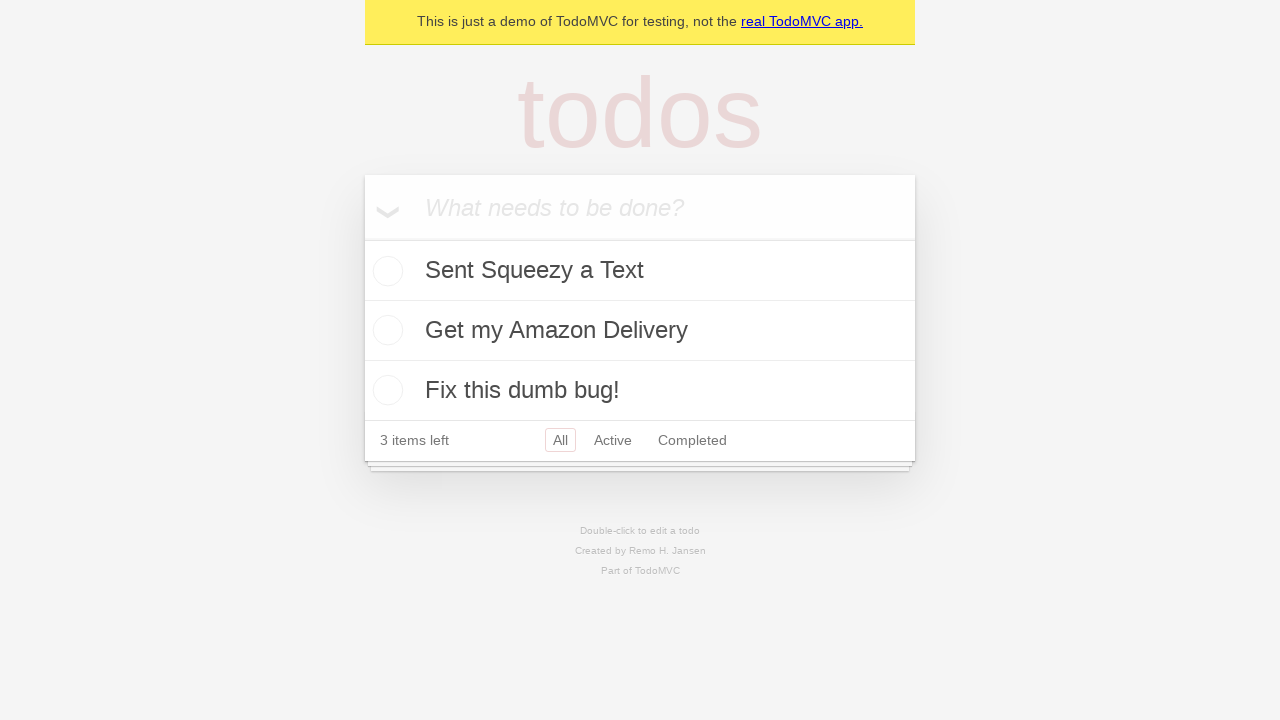

Double-clicked second todo item to enter edit mode at (640, 331) on internal:testid=[data-testid="todo-item"s] >> nth=1
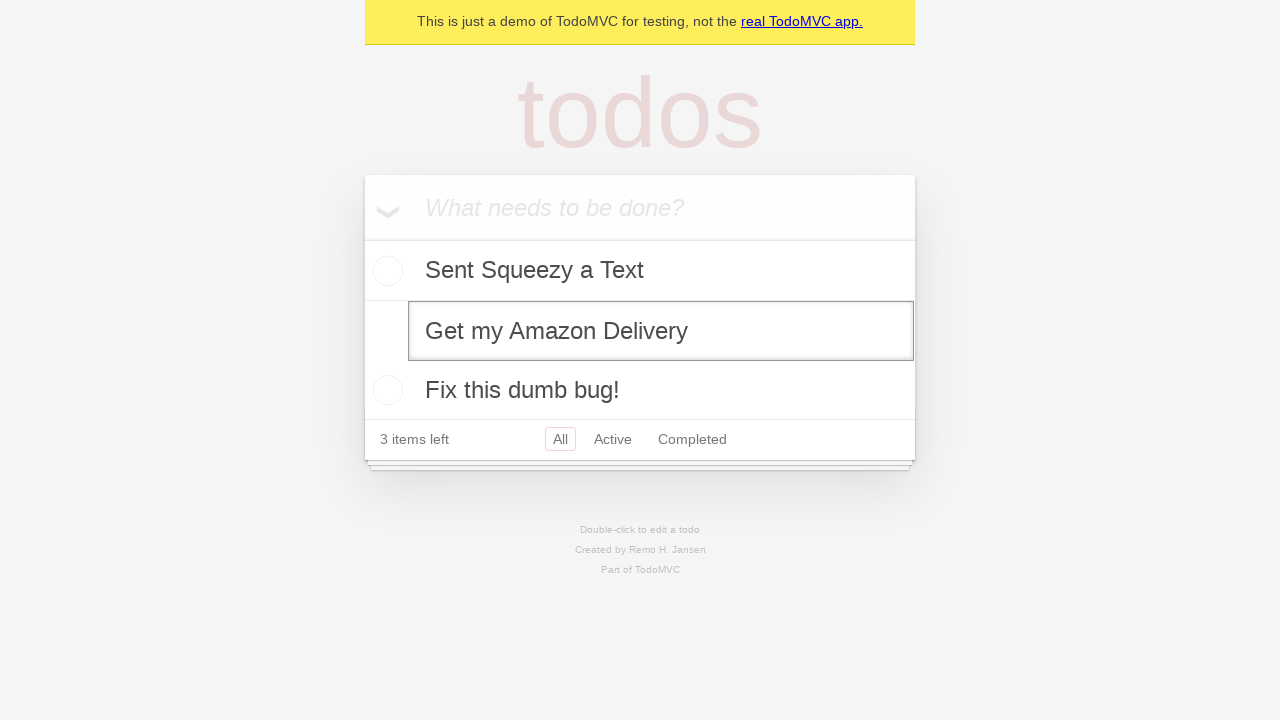

Cleared the text from the todo edit field on internal:testid=[data-testid="todo-item"s] >> nth=1 >> internal:role=textbox[nam
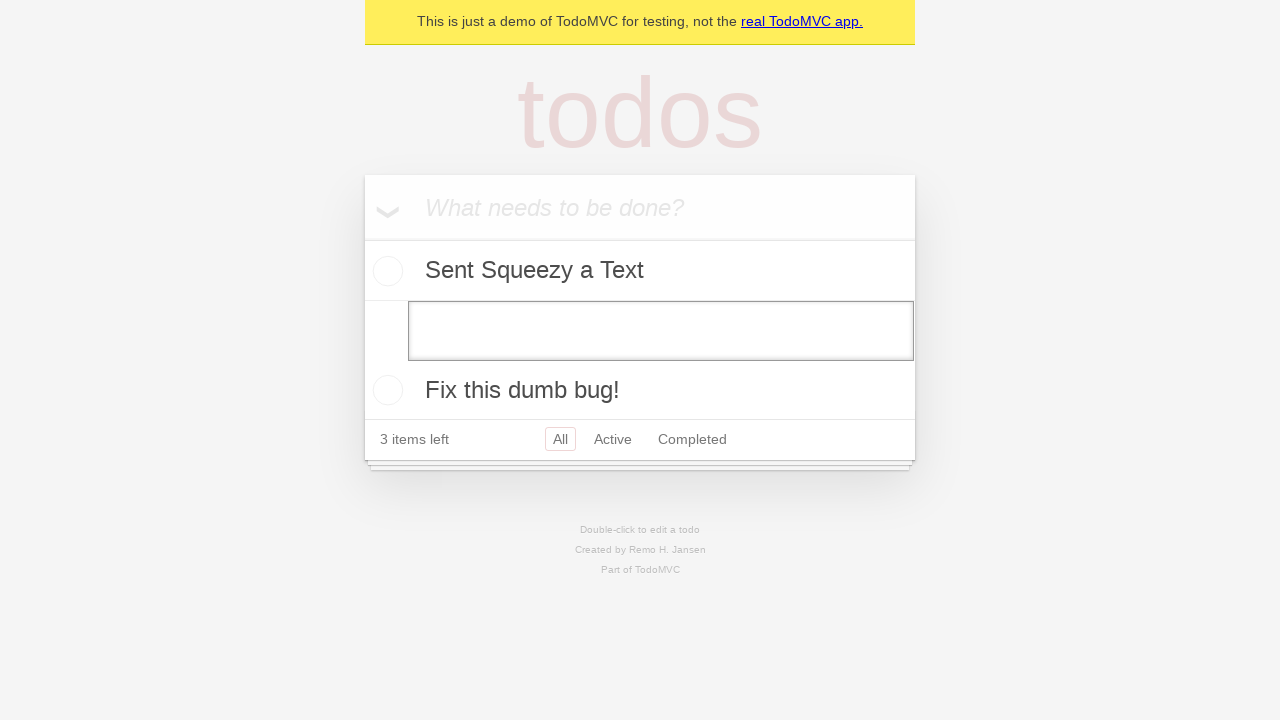

Pressed Enter to confirm empty text and remove the todo item on internal:testid=[data-testid="todo-item"s] >> nth=1 >> internal:role=textbox[nam
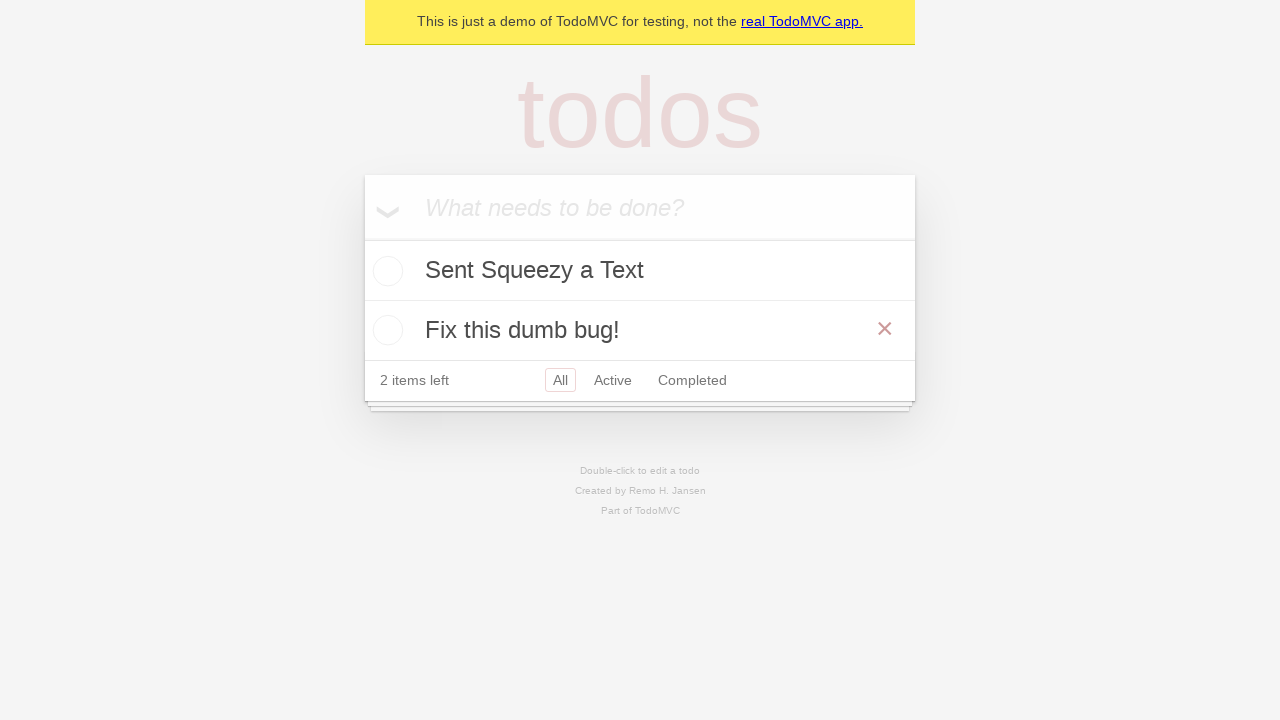

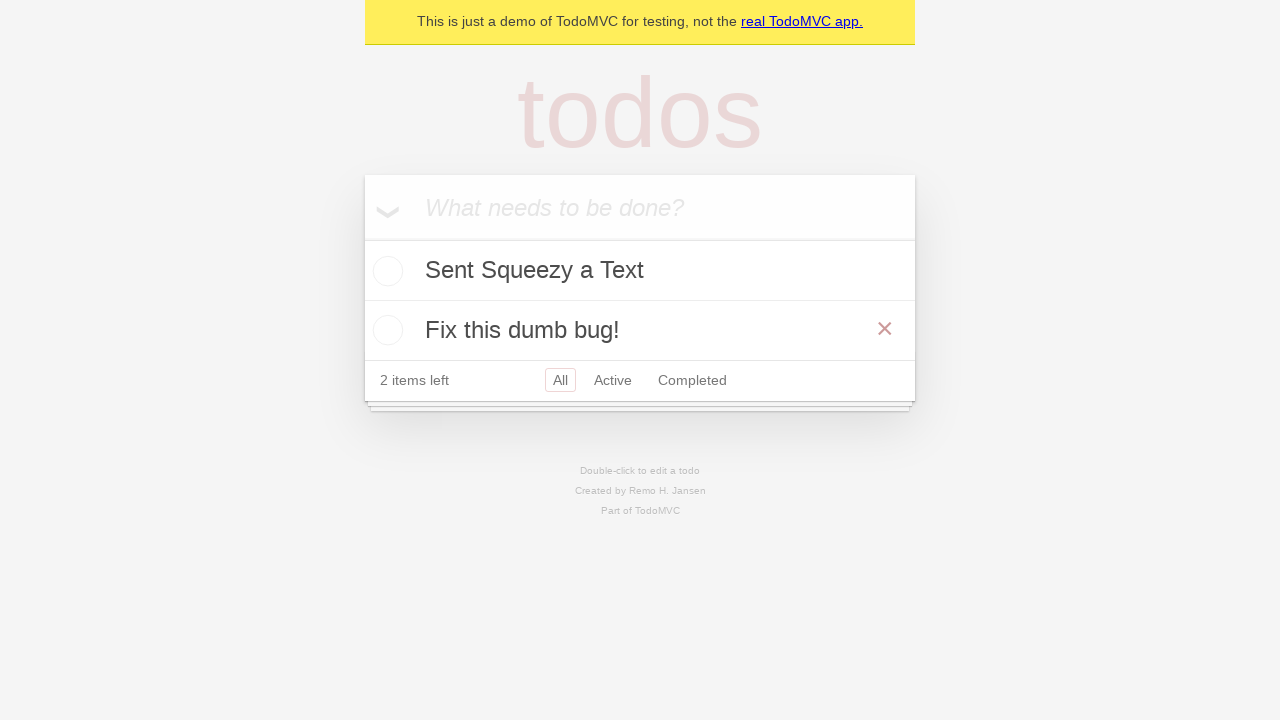